Tests that edits are saved when the input loses focus (blur event)

Starting URL: https://demo.playwright.dev/todomvc

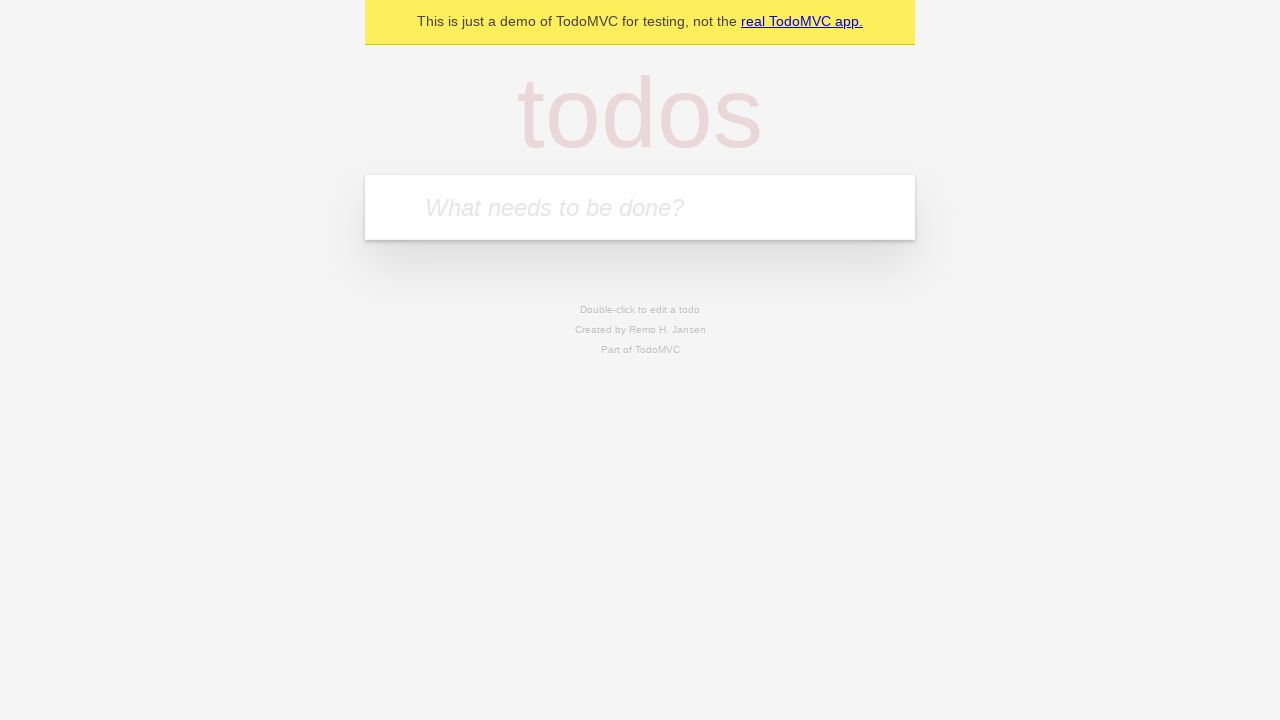

Filled todo input with 'buy some cheese' on internal:attr=[placeholder="What needs to be done?"i]
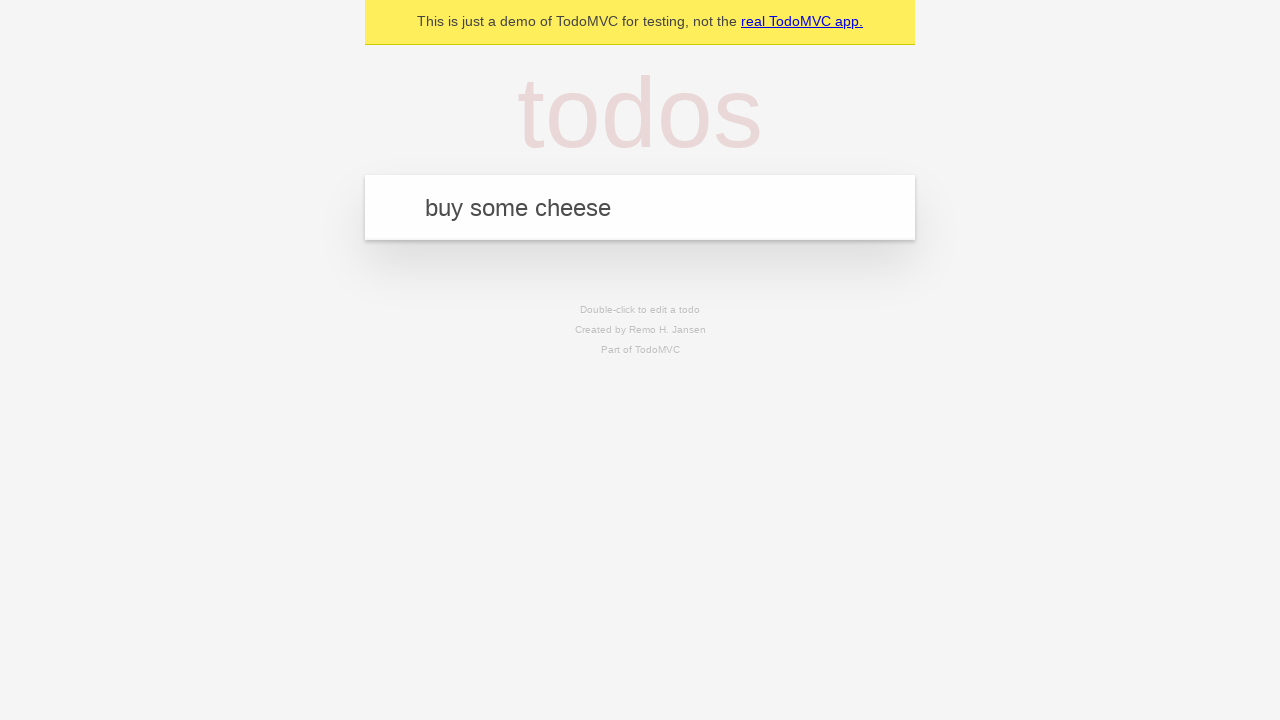

Pressed Enter to create first todo on internal:attr=[placeholder="What needs to be done?"i]
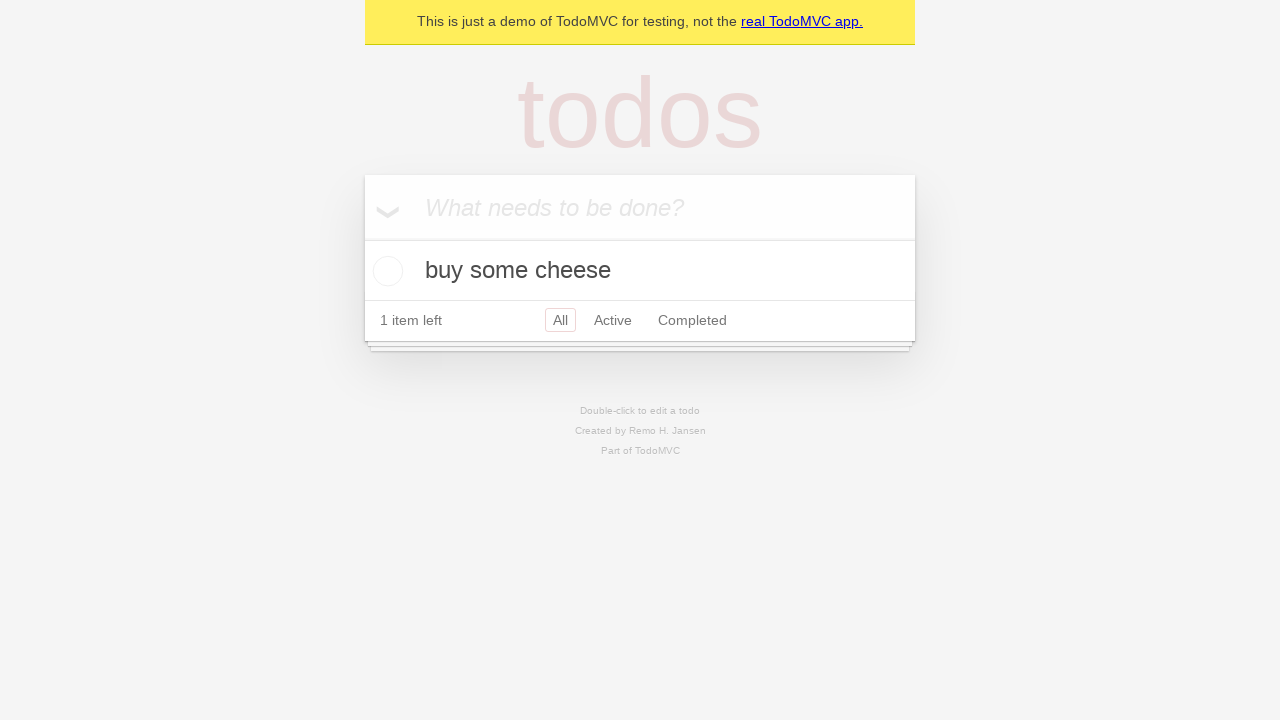

Filled todo input with 'feed the cat' on internal:attr=[placeholder="What needs to be done?"i]
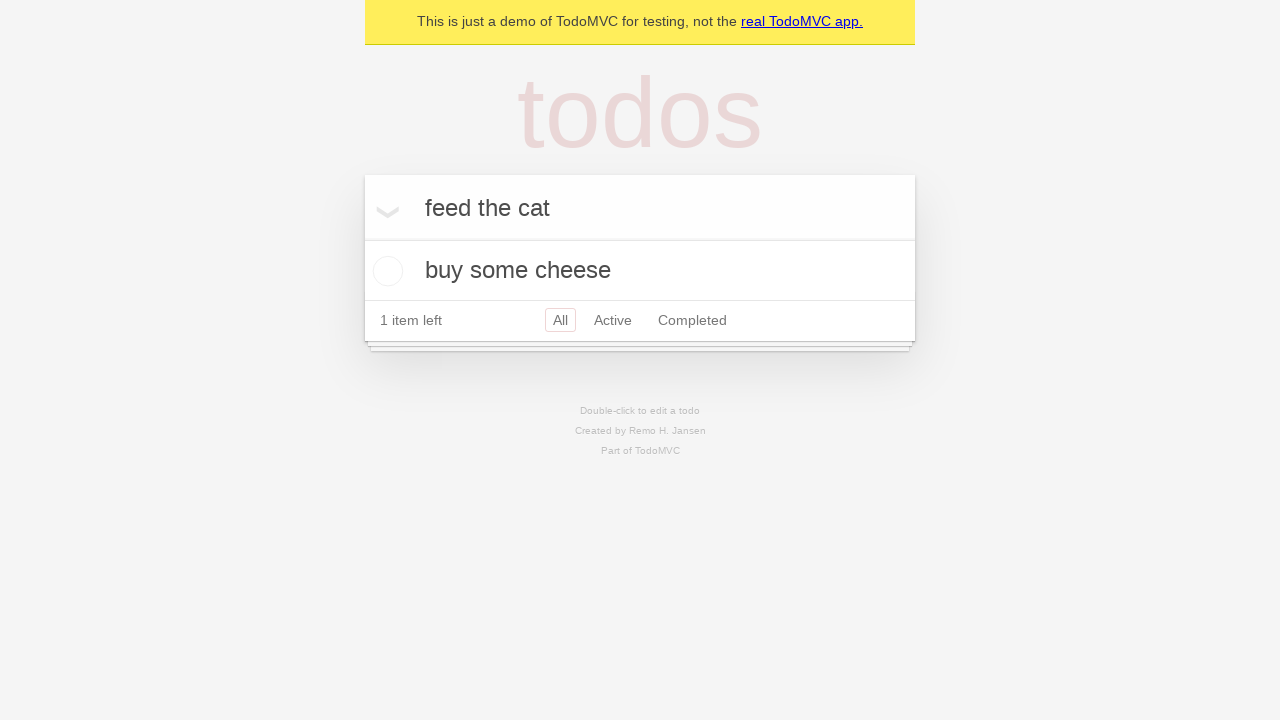

Pressed Enter to create second todo on internal:attr=[placeholder="What needs to be done?"i]
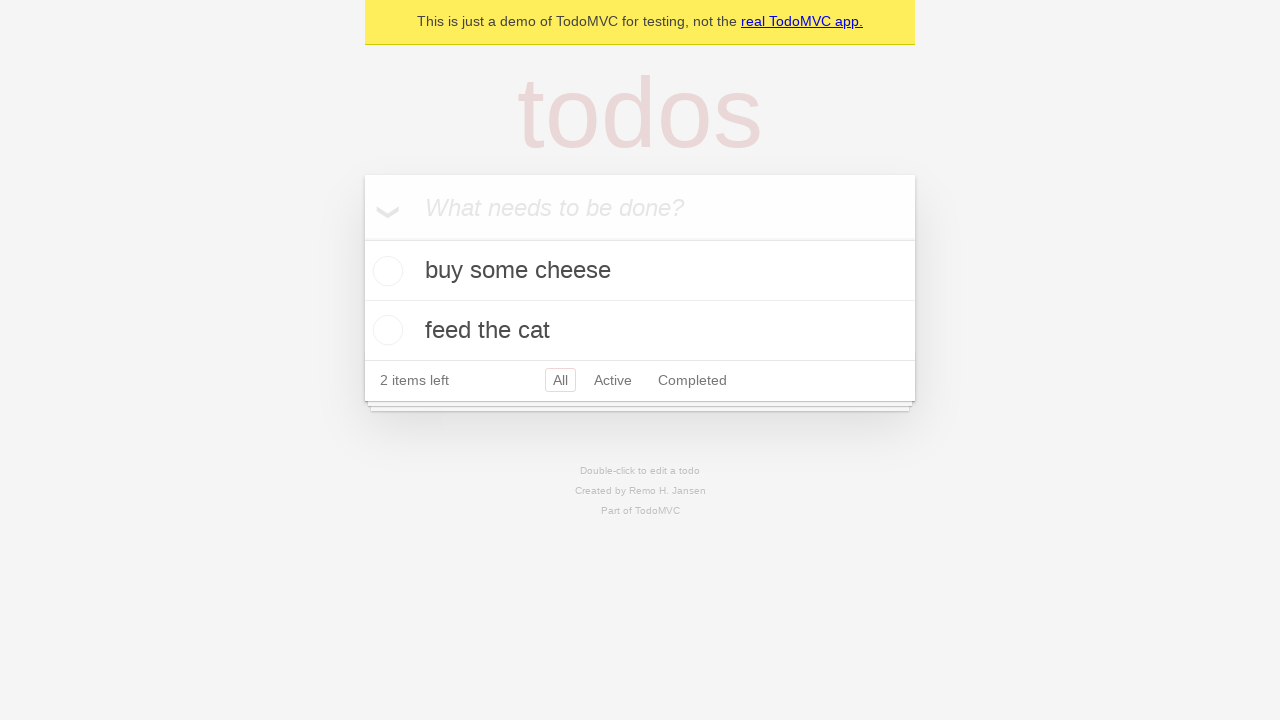

Filled todo input with 'book a doctors appointment' on internal:attr=[placeholder="What needs to be done?"i]
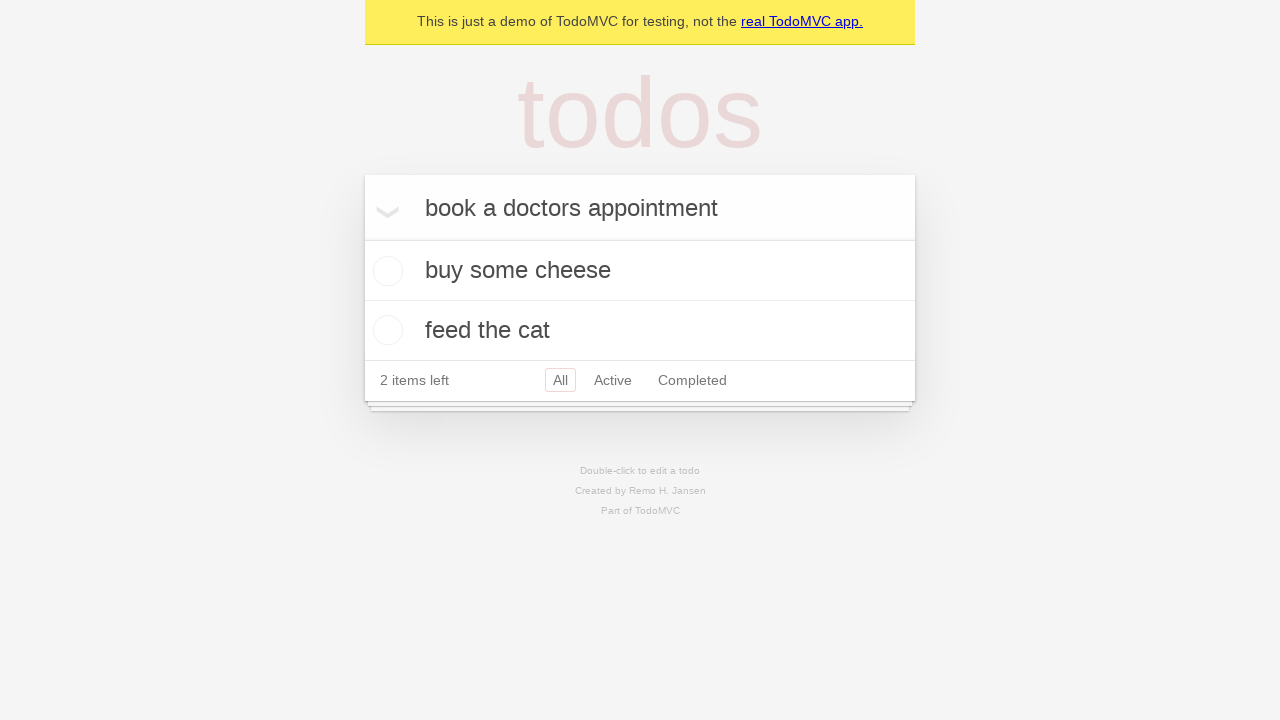

Pressed Enter to create third todo on internal:attr=[placeholder="What needs to be done?"i]
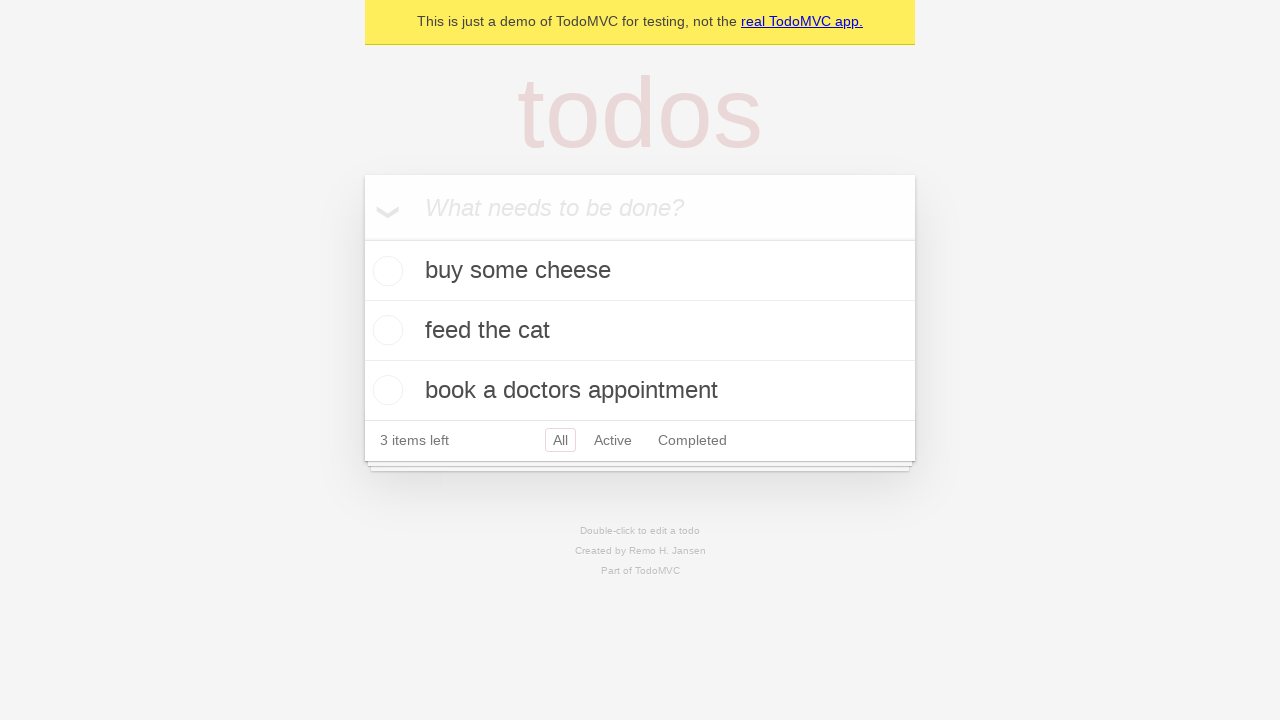

Double-clicked second todo item to enter edit mode at (640, 331) on internal:testid=[data-testid="todo-item"s] >> nth=1
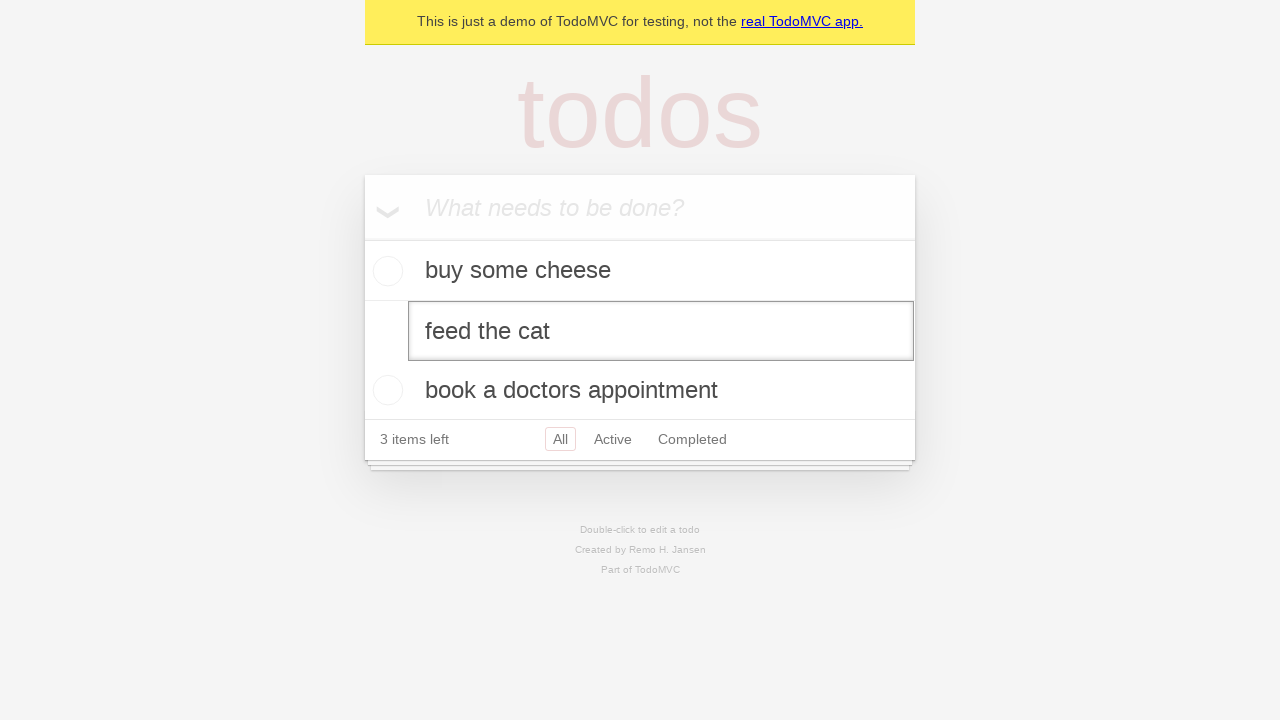

Filled edit input with 'buy some sausages' on internal:testid=[data-testid="todo-item"s] >> nth=1 >> internal:role=textbox[nam
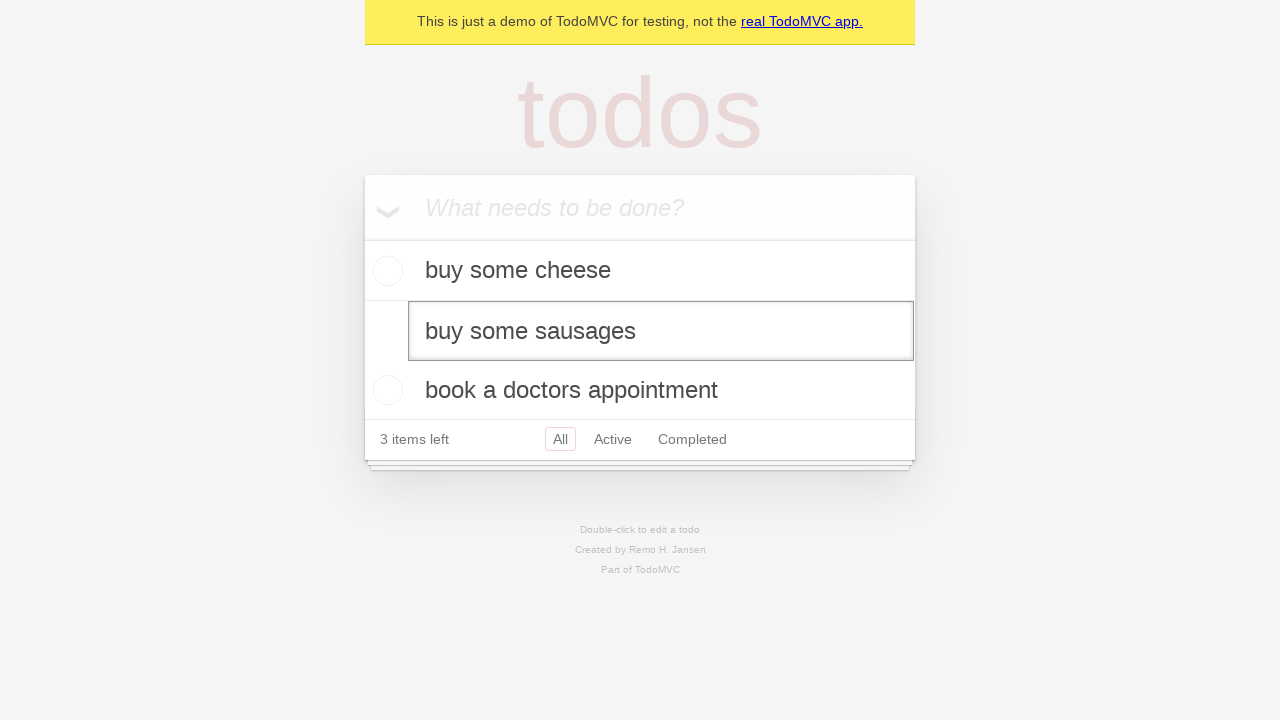

Dispatched blur event to save edits
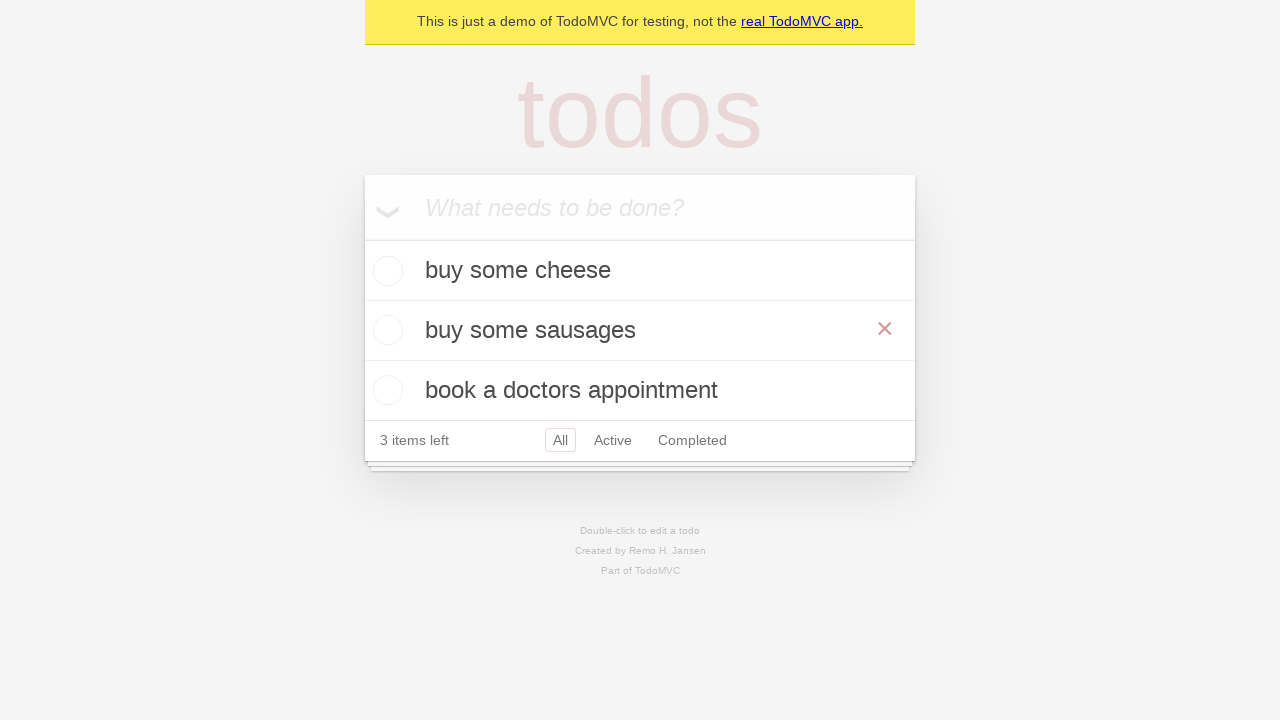

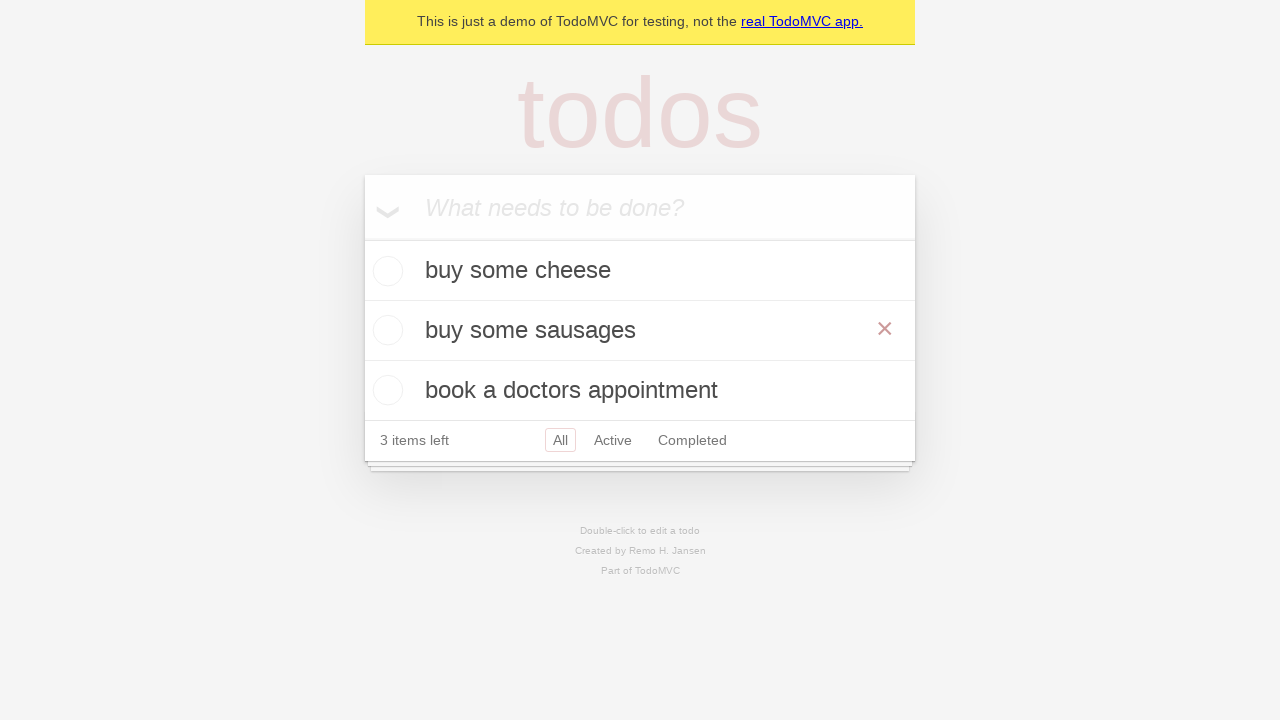